Tests clicking on hyperlinks using partial link text matching

Starting URL: https://www.leafground.com/link.xhtml

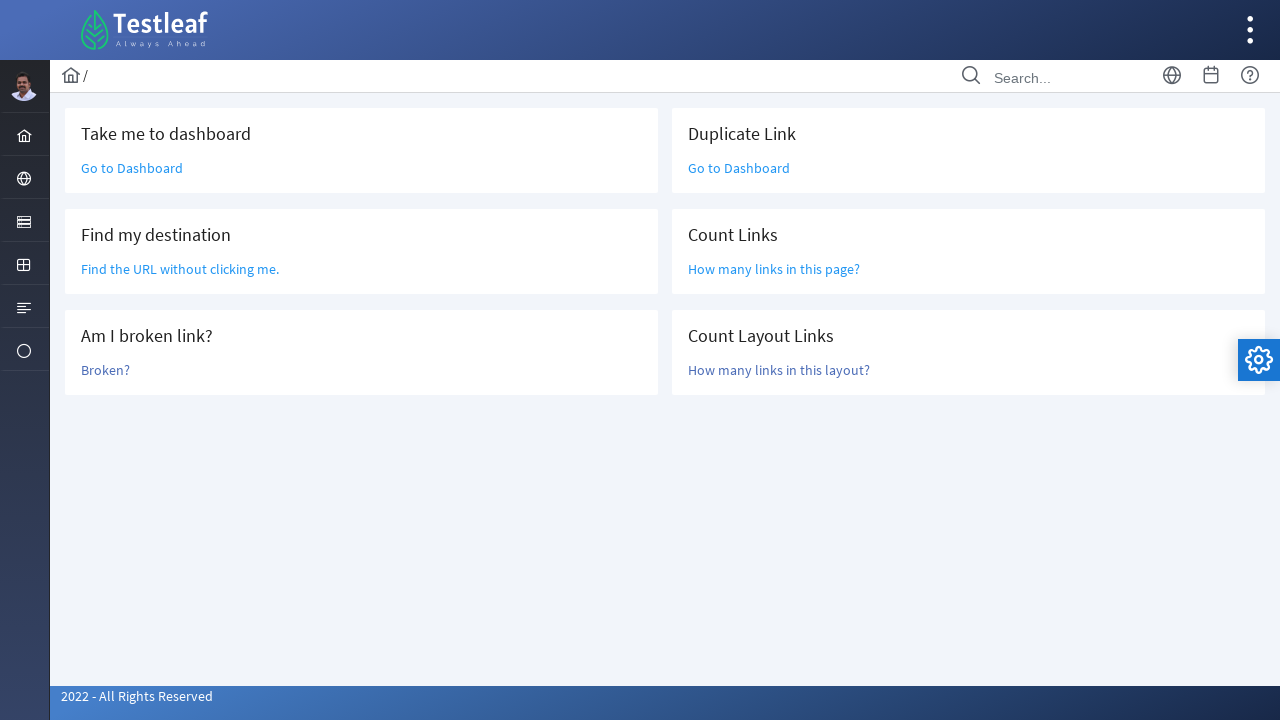

Navigated to LinkExample test page at https://www.leafground.com/link.xhtml
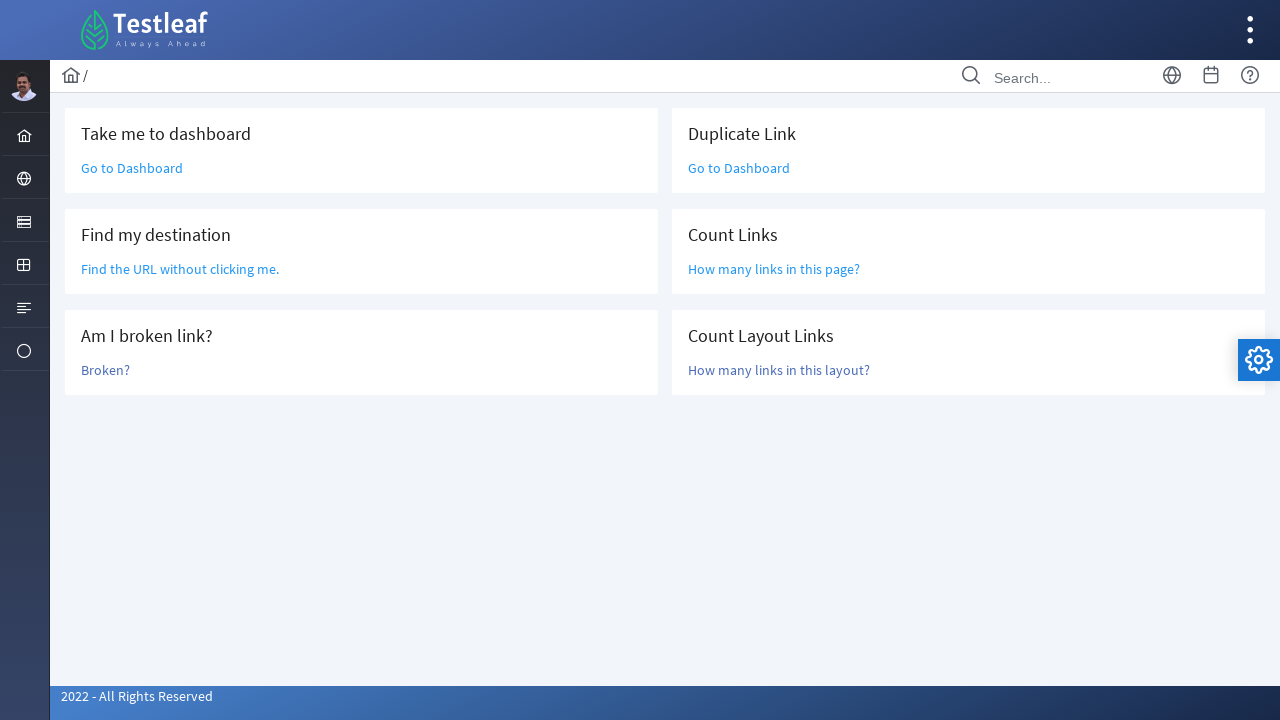

Clicked hyperlink containing 'Go to' text using partial link text matching at (132, 168) on a:has-text('Go to')
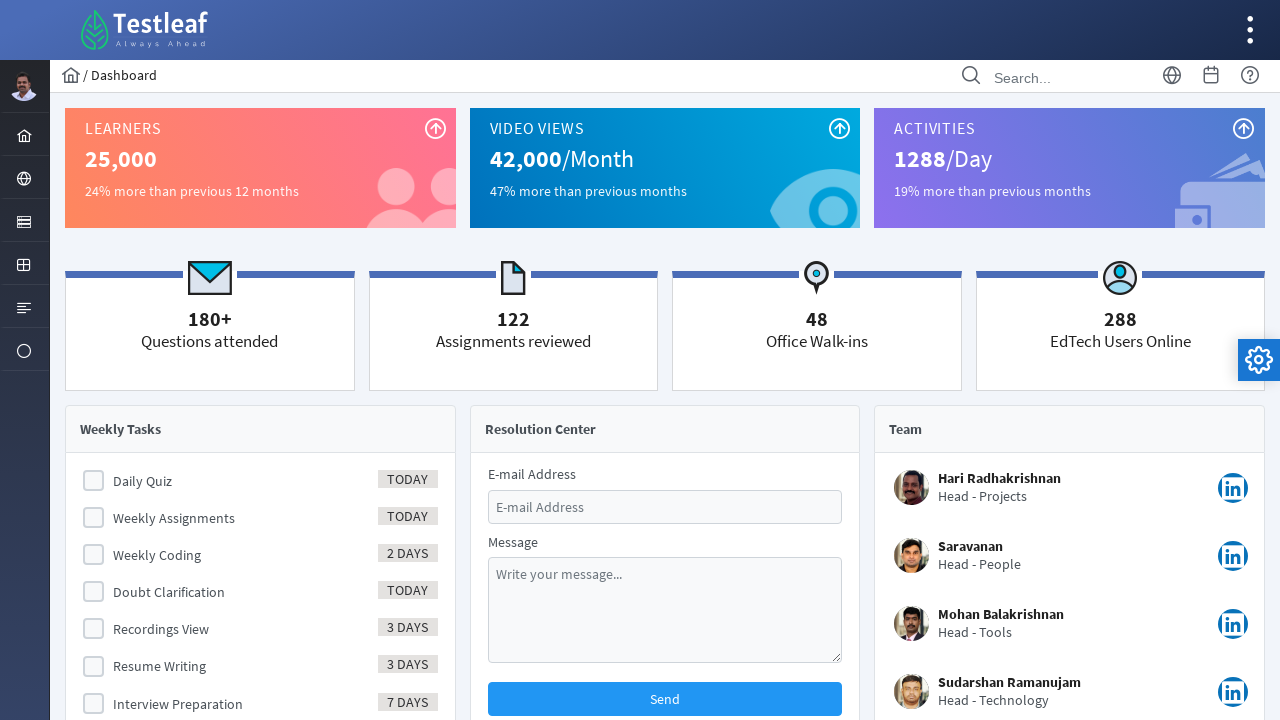

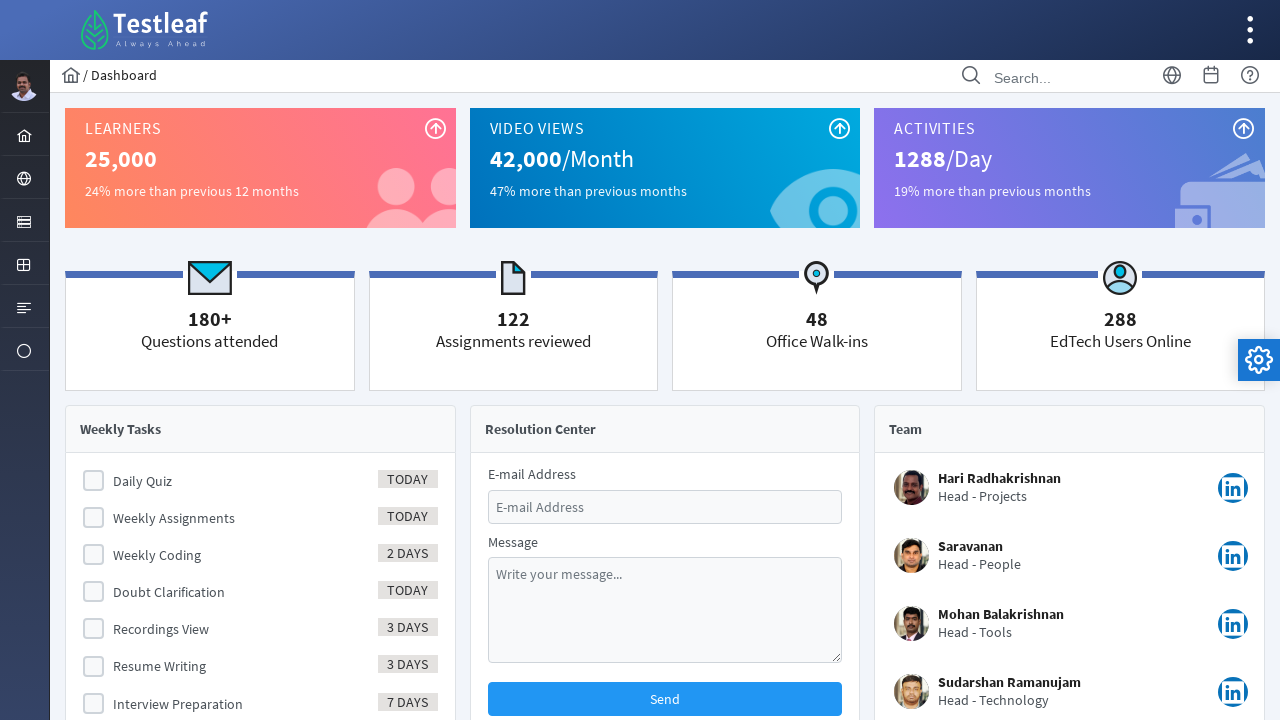